Navigates to mortgage calculator website and scrolls to the loan term field to verify page navigation and scrolling functionality

Starting URL: https://www.mortgagecalculator.org

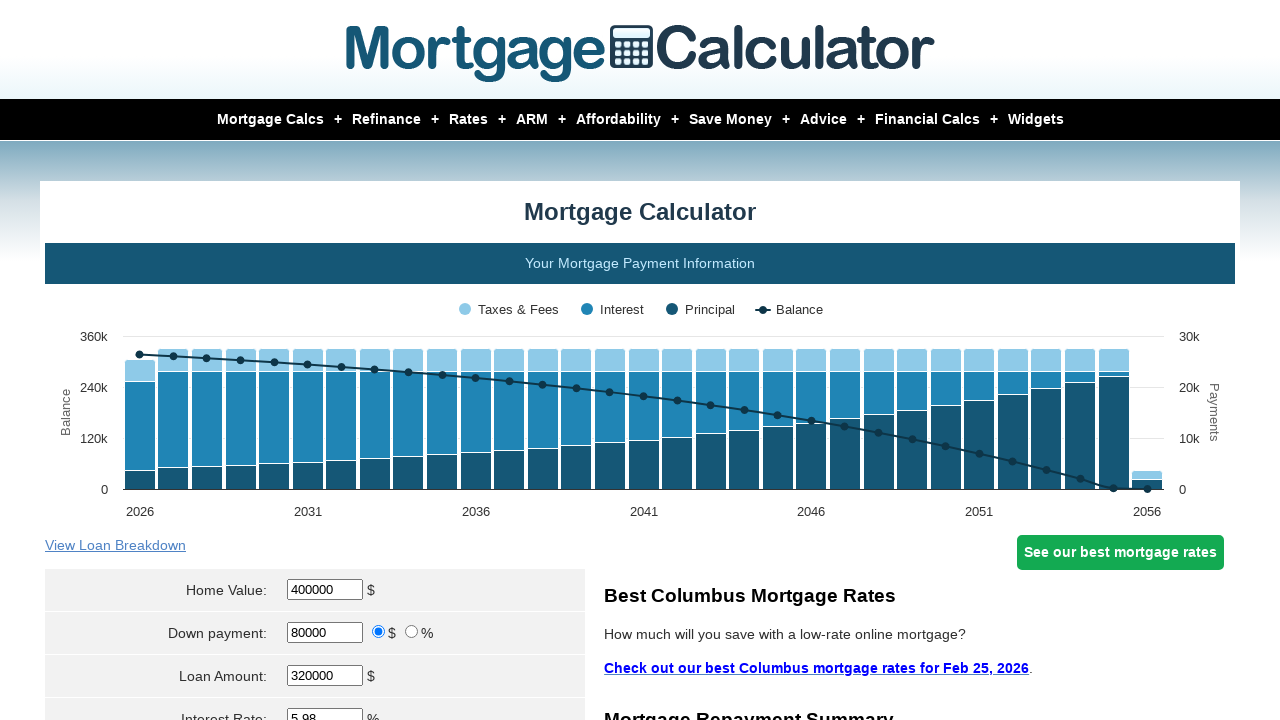

Navigated to mortgage calculator website
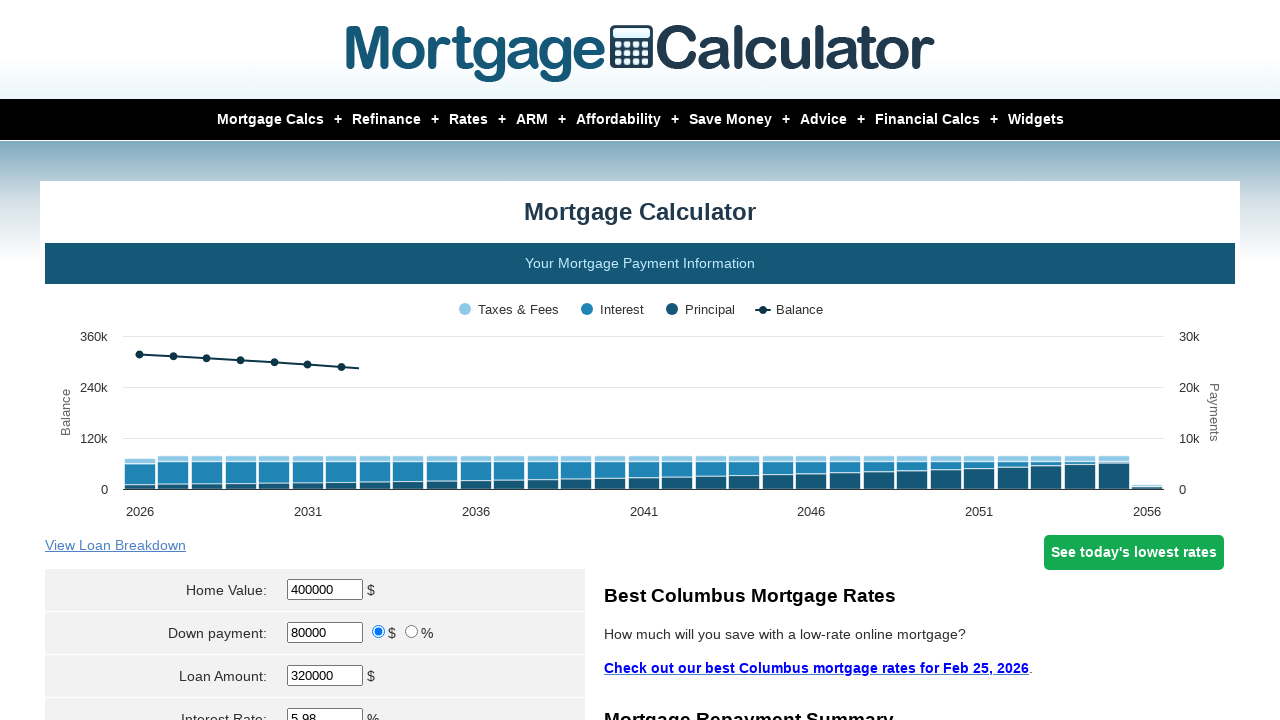

Located loan term field element
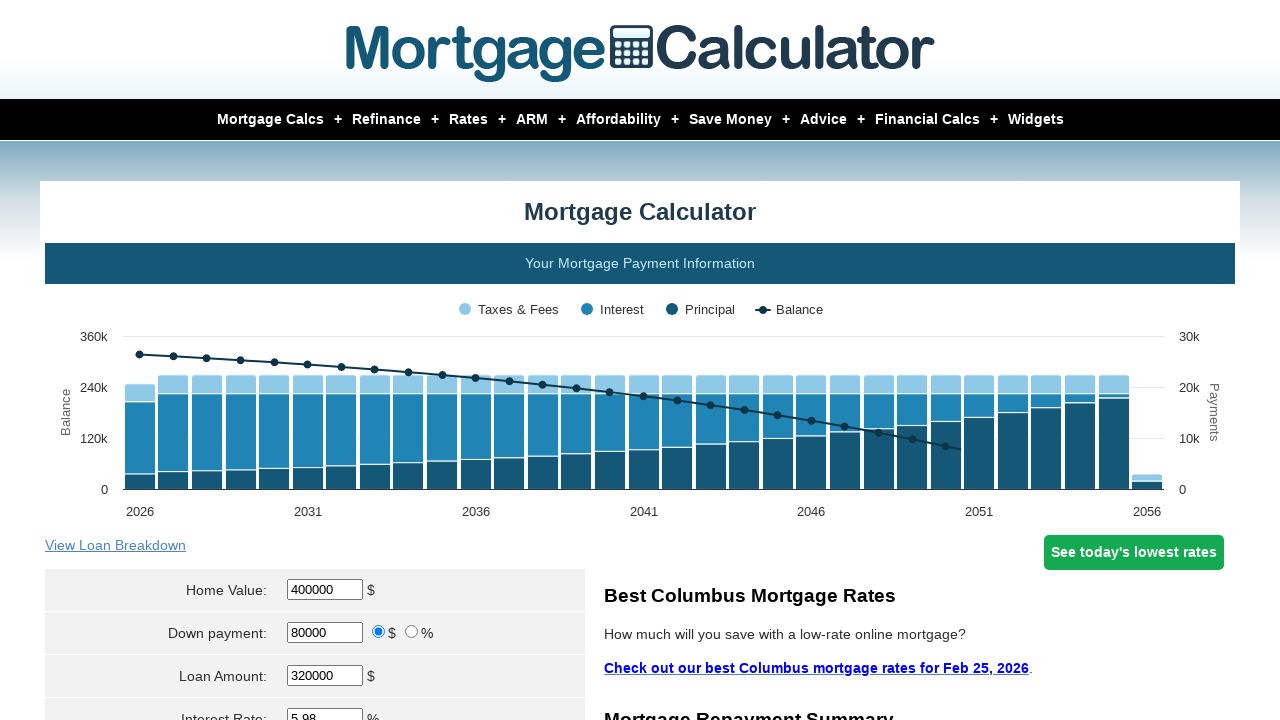

Scrolled to loan term field
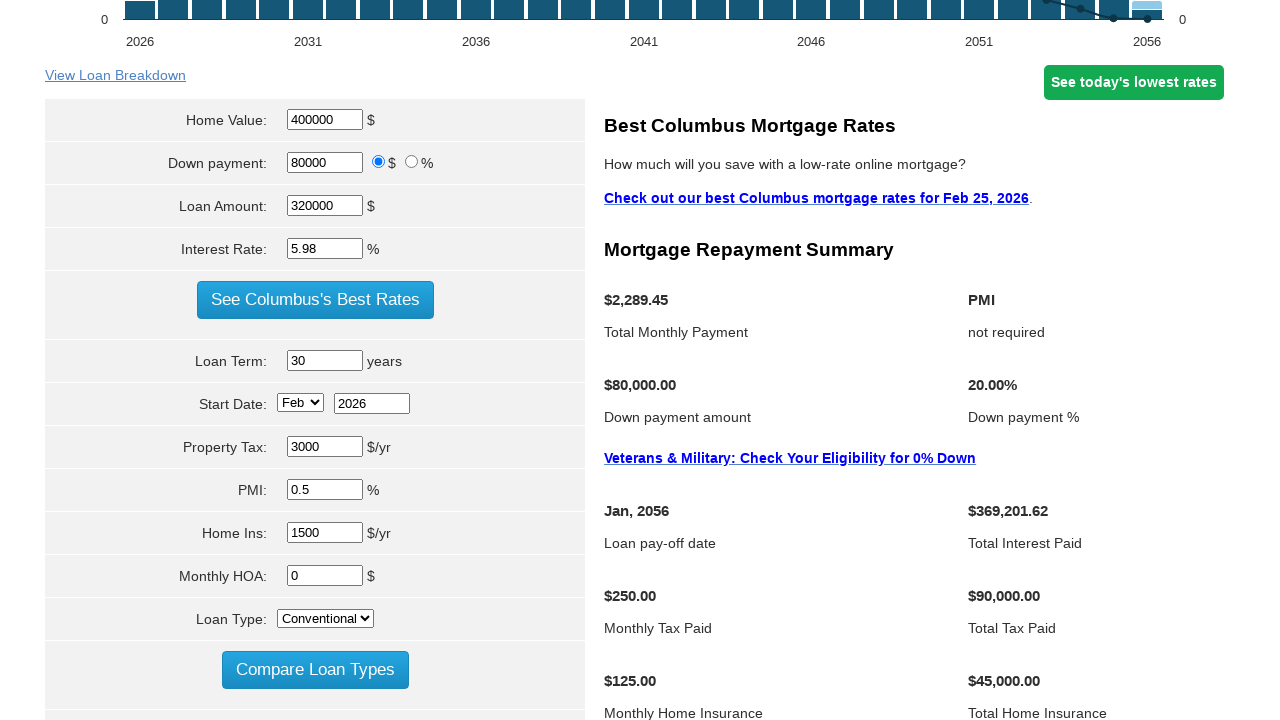

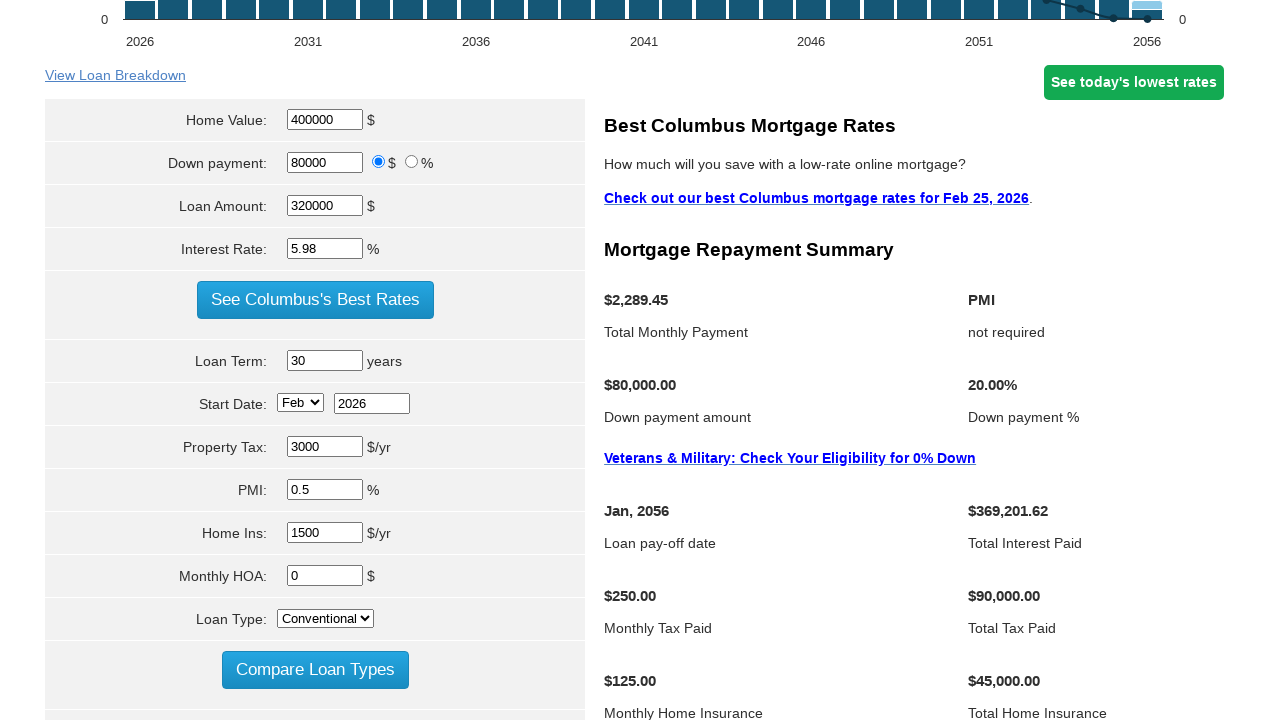